Tests that todo data persists after page reload

Starting URL: https://demo.playwright.dev/todomvc

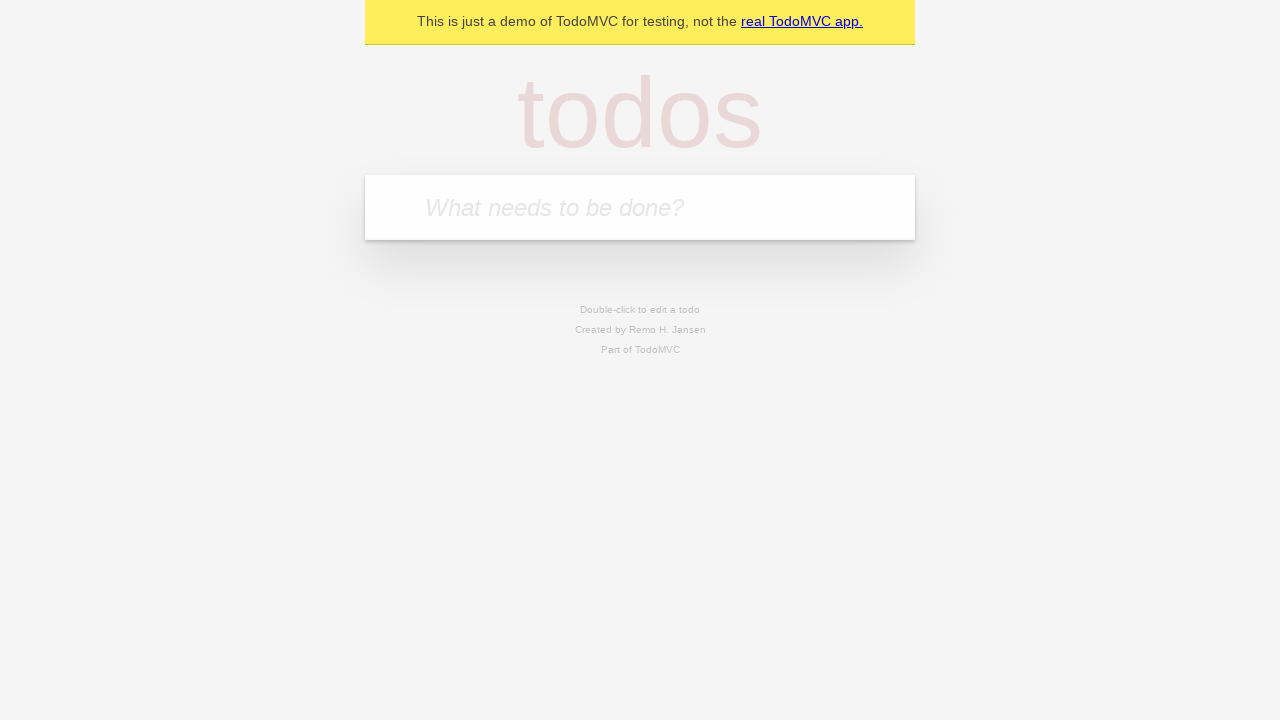

Filled todo input with 'buy more cheese' on internal:attr=[placeholder="What needs to be done?"i]
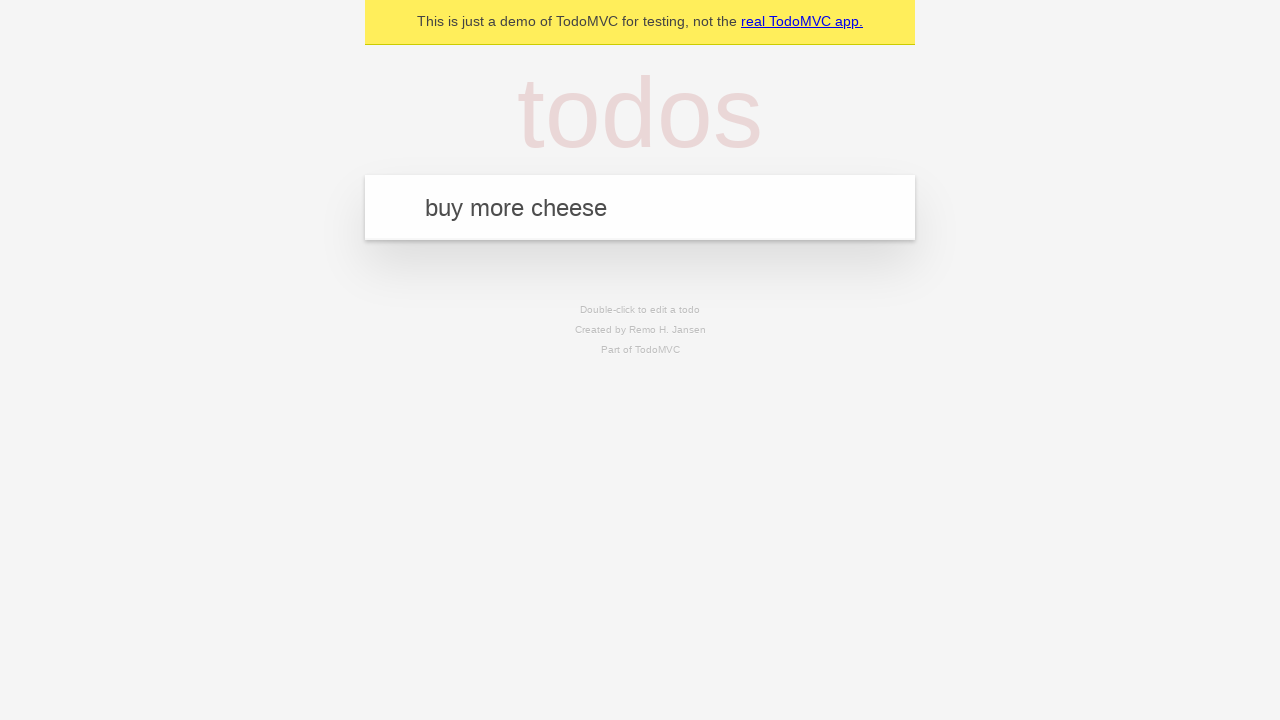

Pressed Enter to add first todo item on internal:attr=[placeholder="What needs to be done?"i]
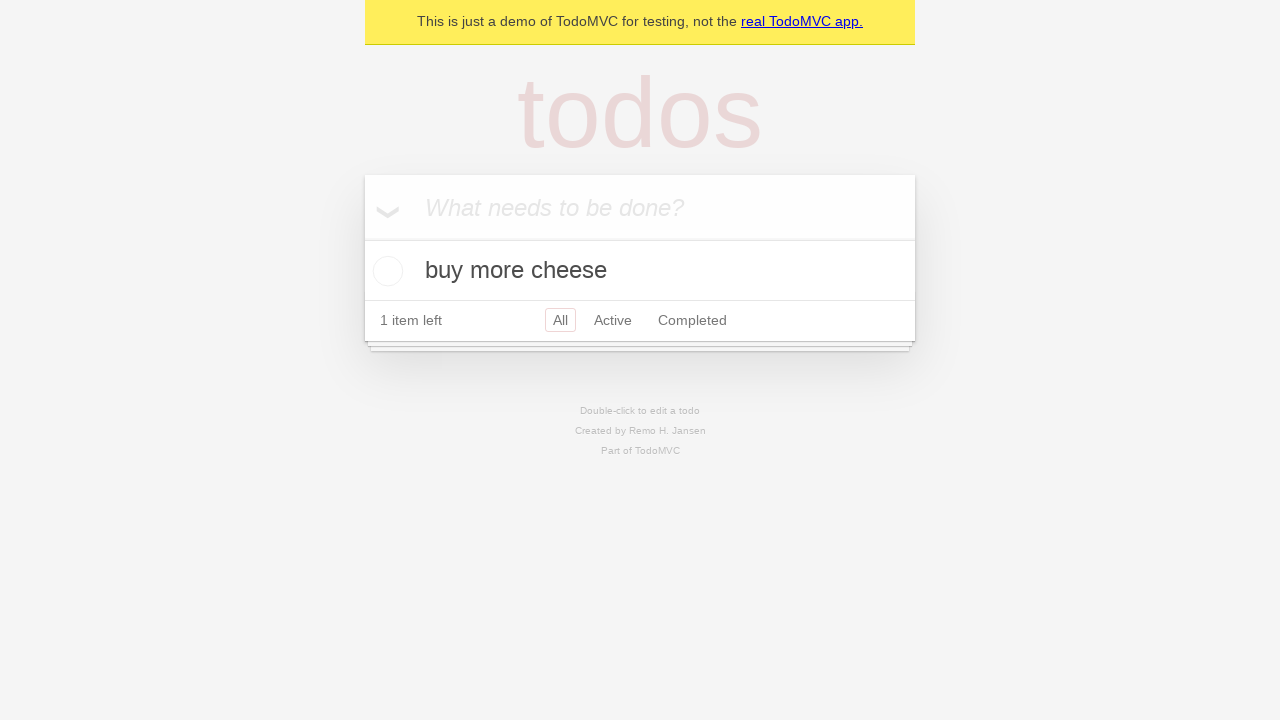

Filled todo input with 'feed the cat' on internal:attr=[placeholder="What needs to be done?"i]
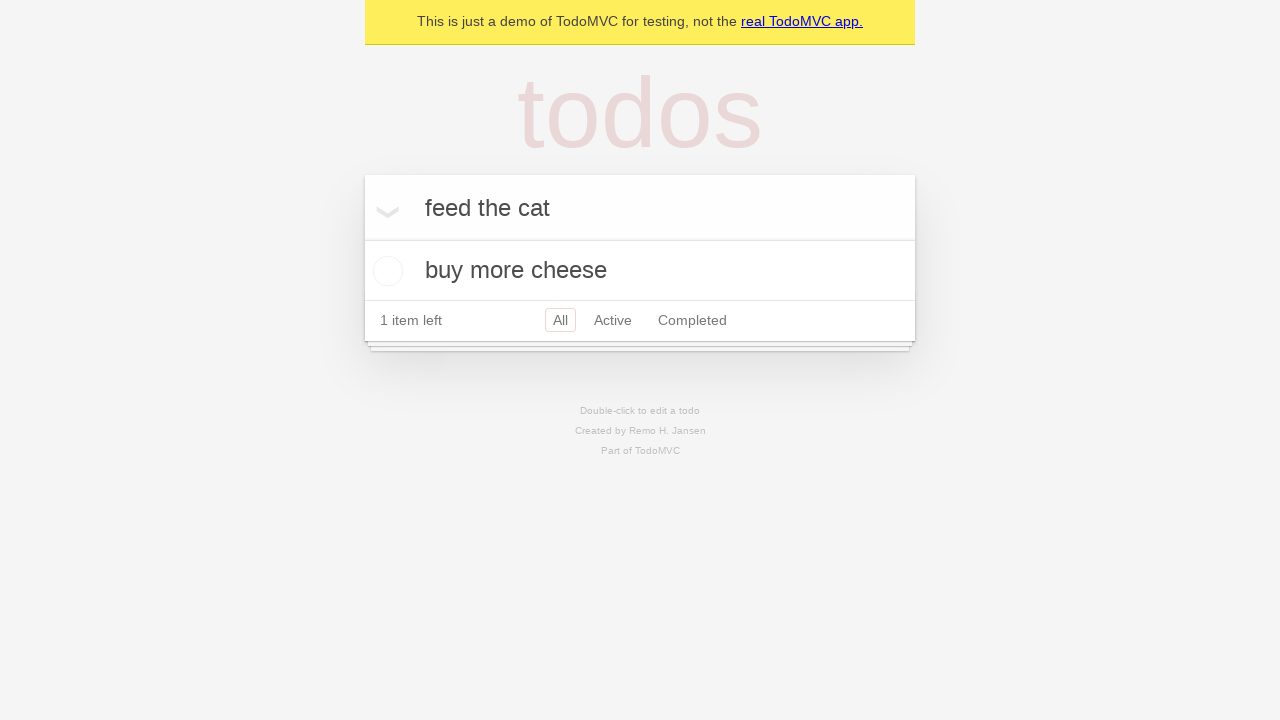

Pressed Enter to add second todo item on internal:attr=[placeholder="What needs to be done?"i]
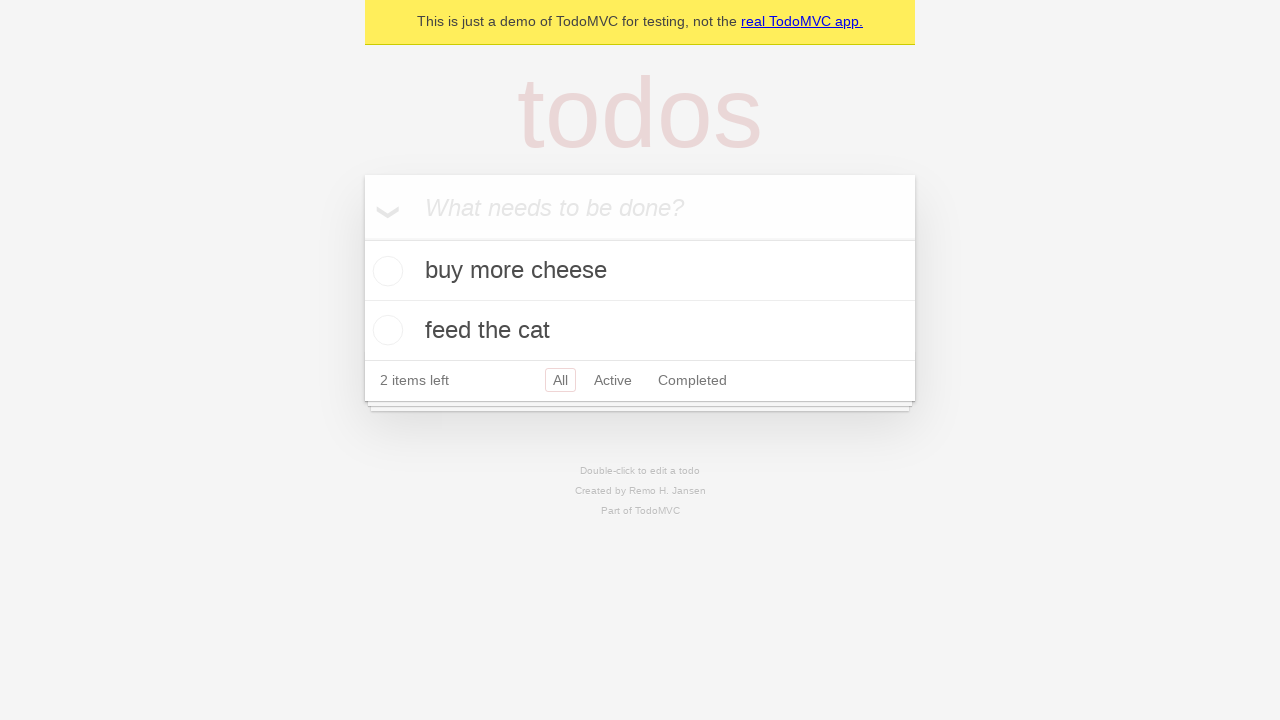

Waited for second todo item to appear
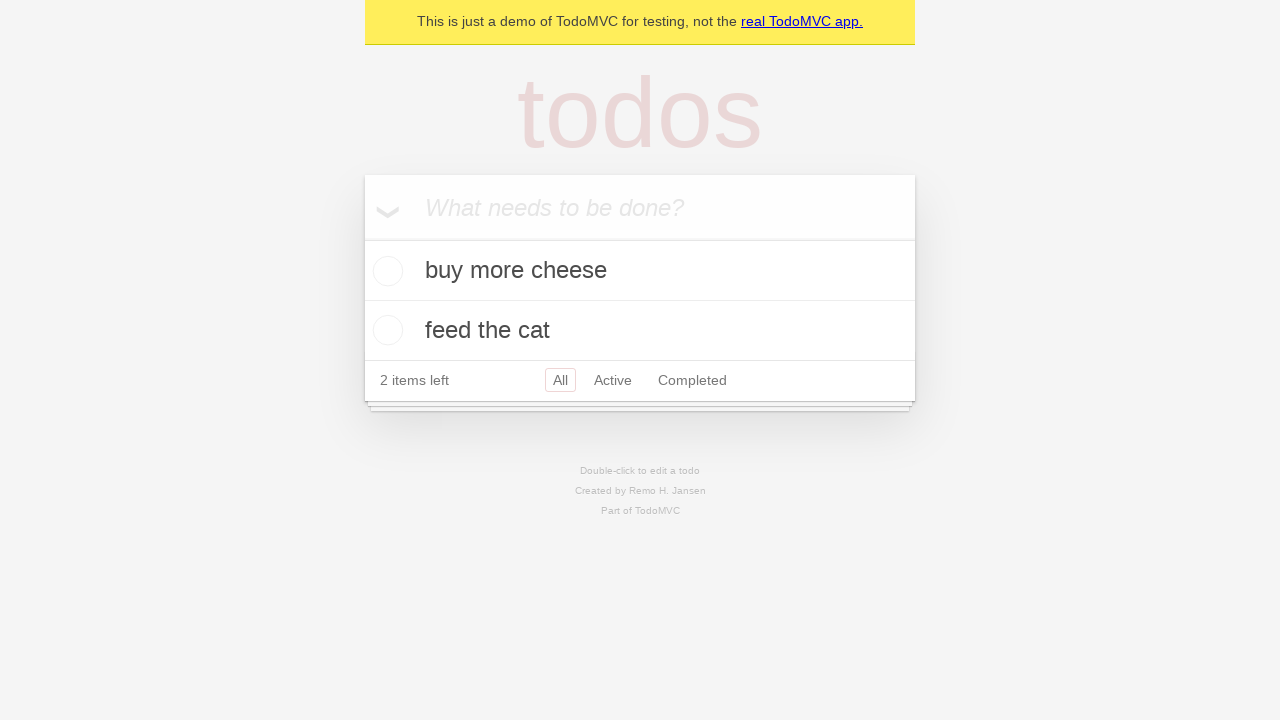

Located all todo items
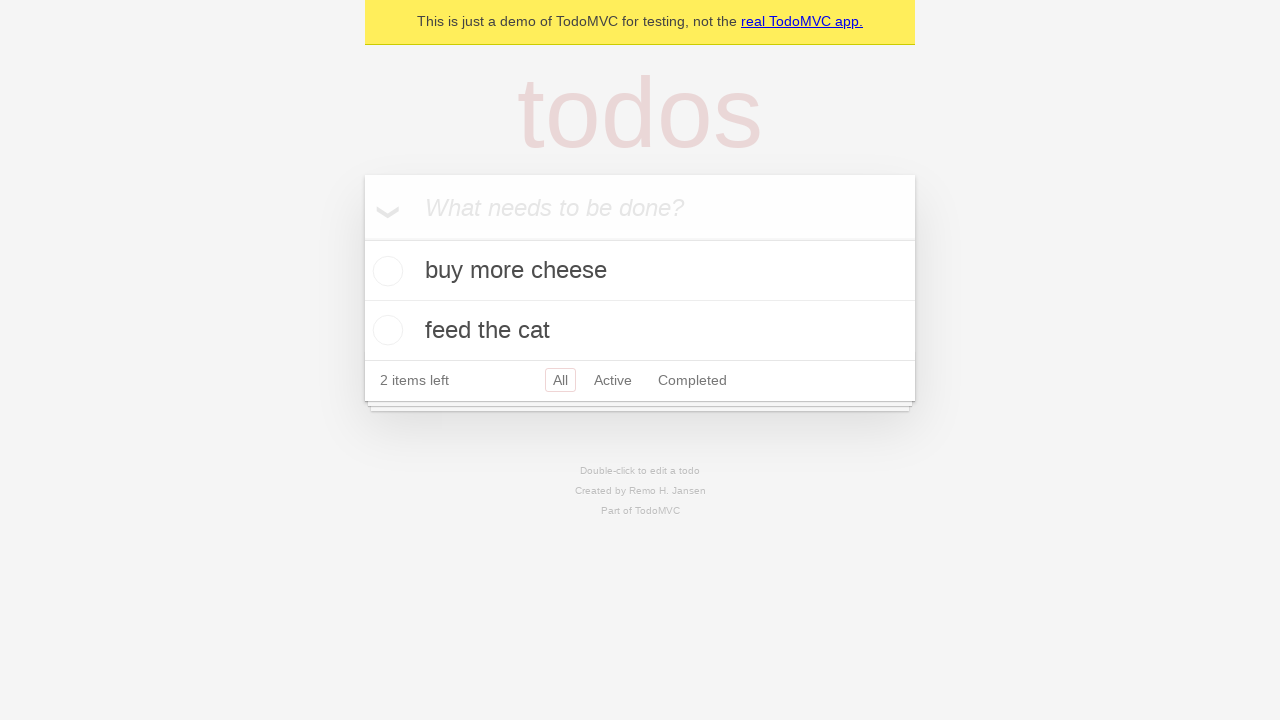

Located checkbox for first todo item
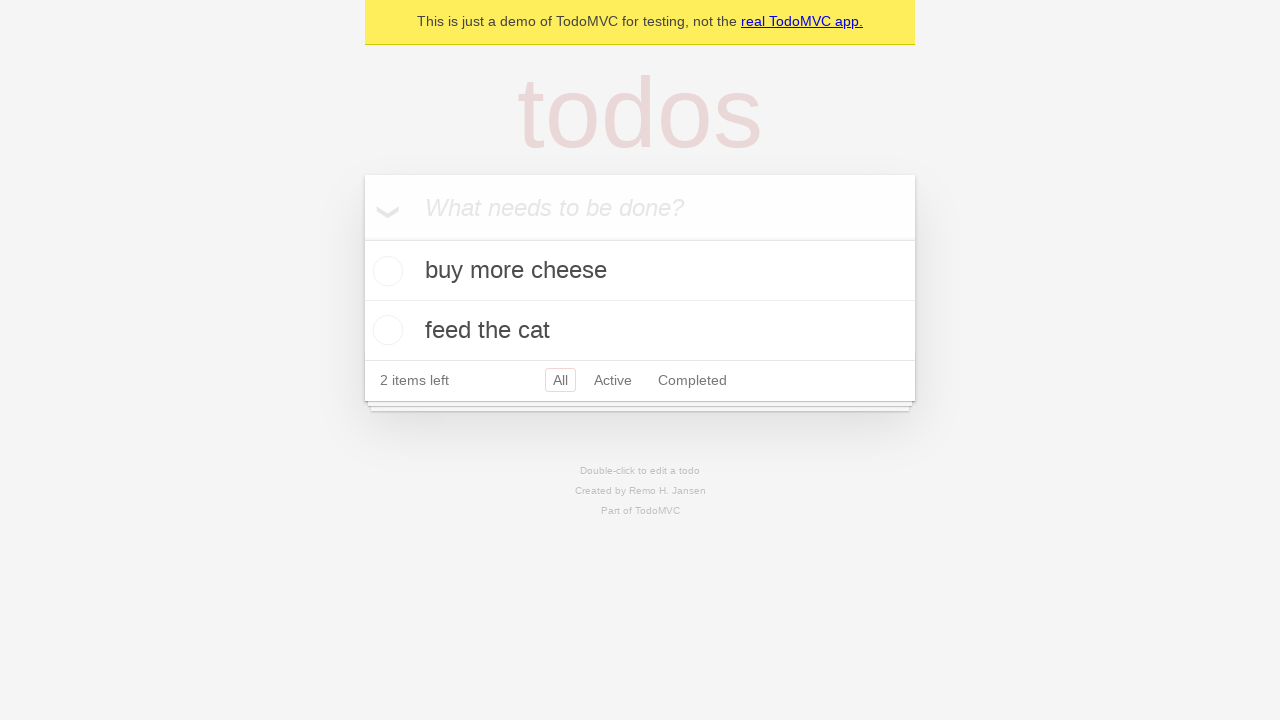

Checked the first todo item at (385, 271) on internal:testid=[data-testid="todo-item"s] >> nth=0 >> internal:role=checkbox
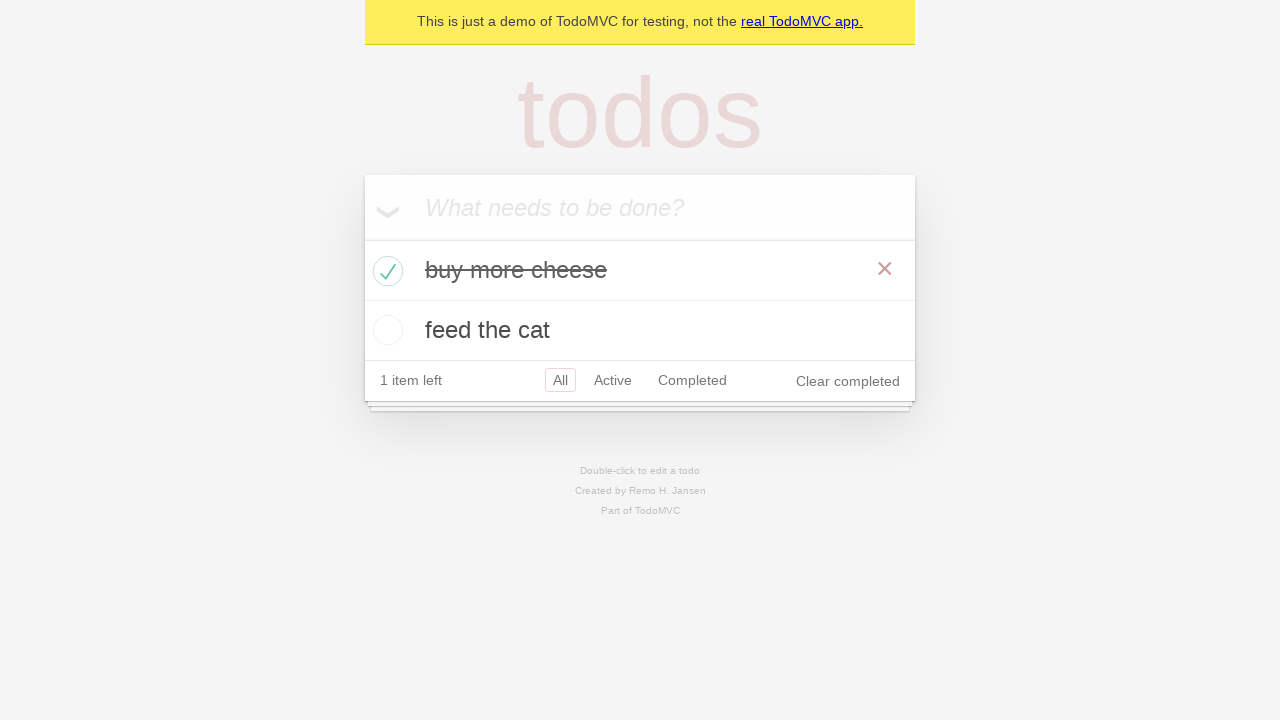

Reloaded the page
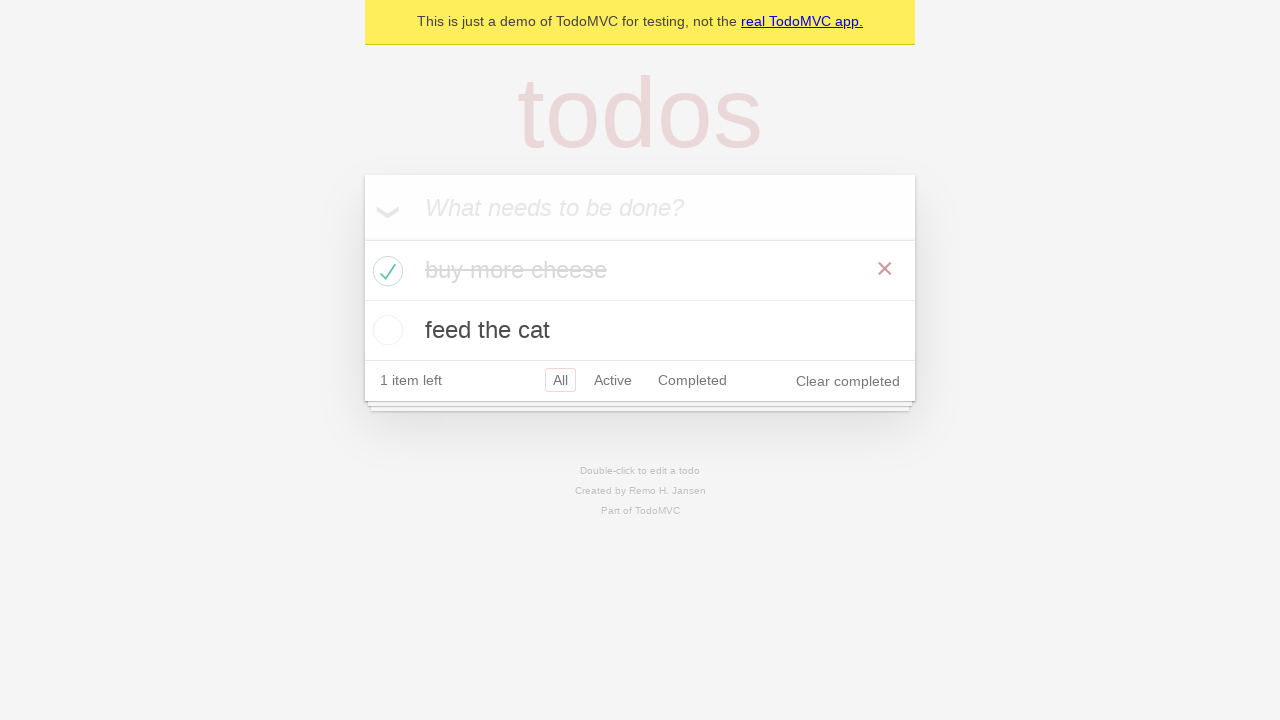

Waited for todo items to reappear after page reload
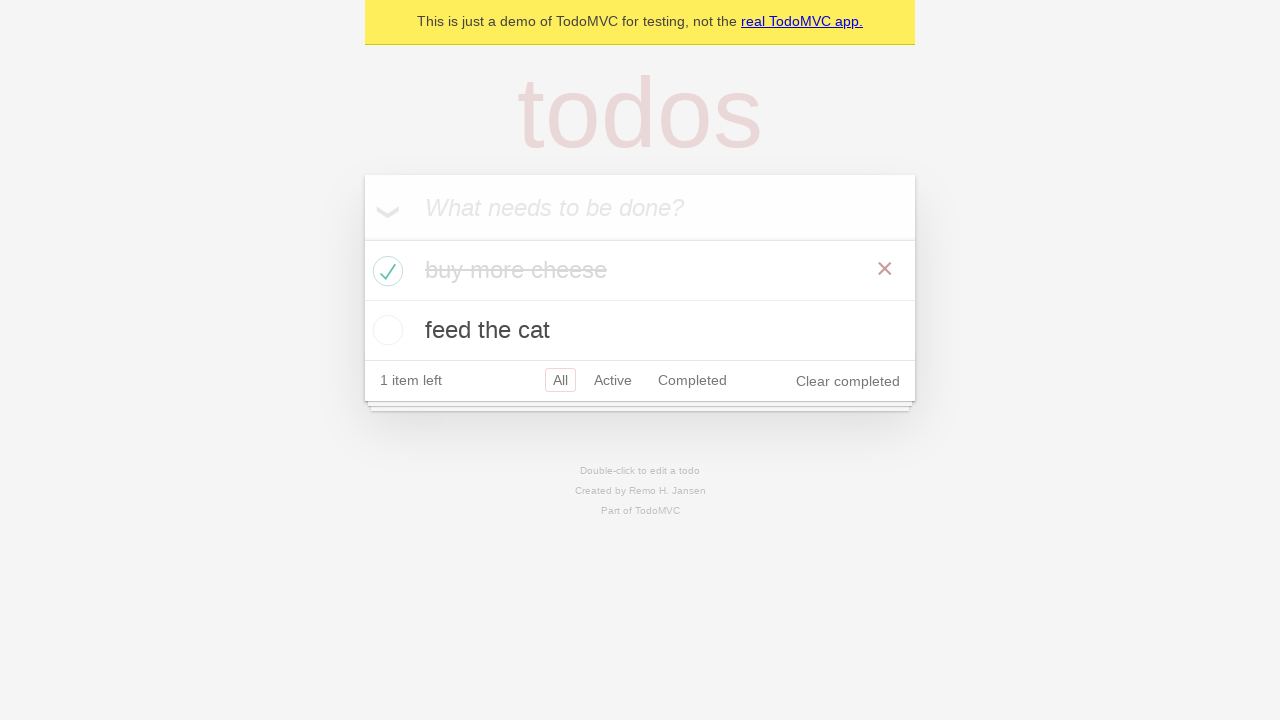

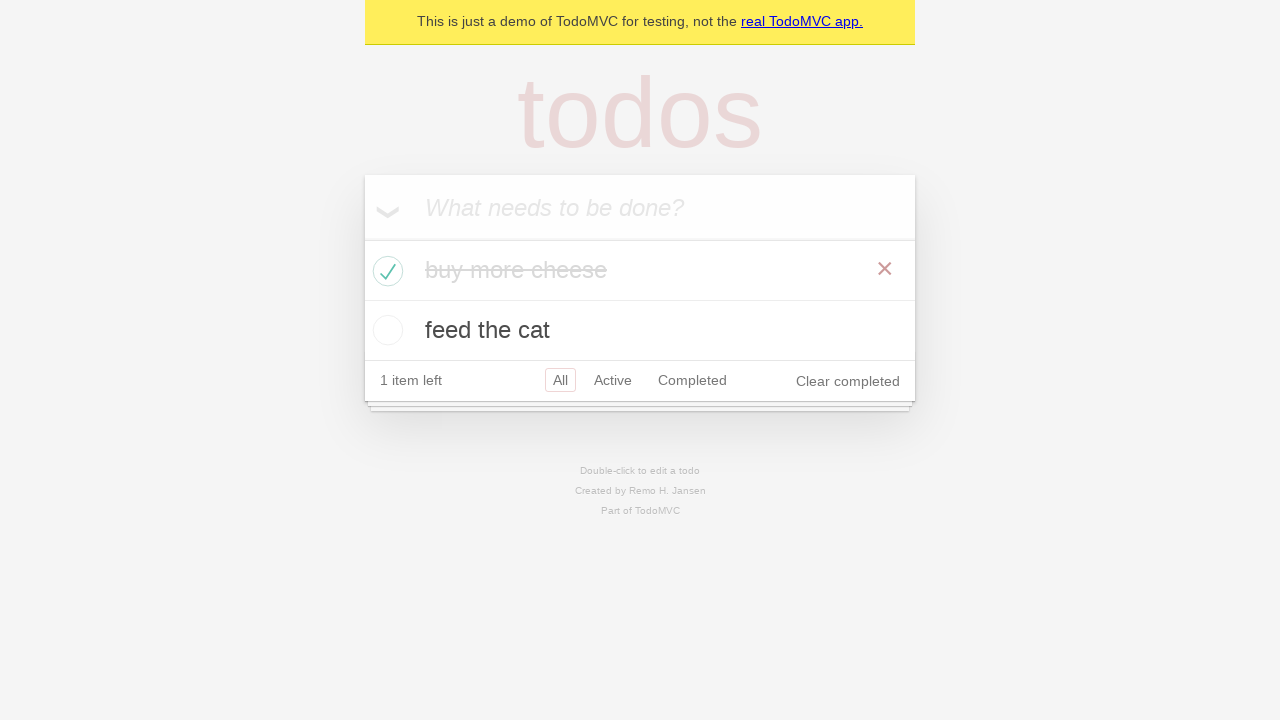